Tests double-click functionality on a button element by performing a double-click action on the designated button

Starting URL: https://demoqa.com/buttons

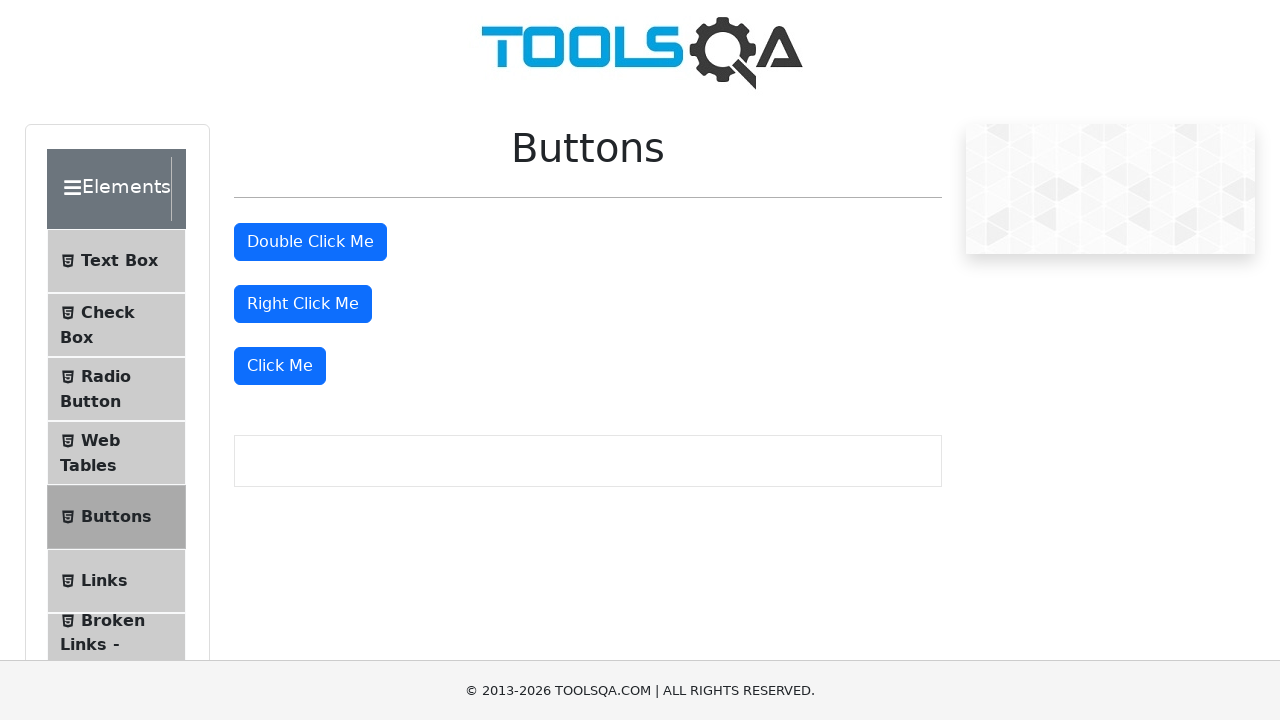

Located the double-click button element
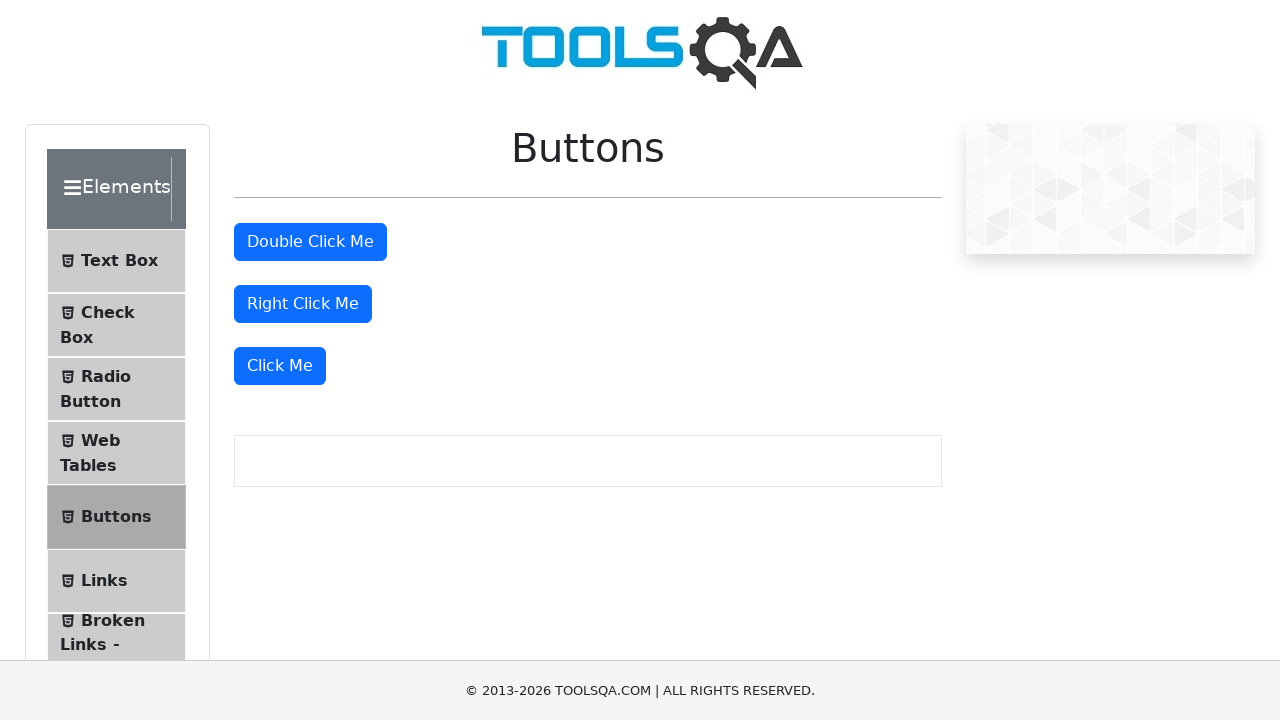

Performed double-click action on the button at (310, 242) on #doubleClickBtn
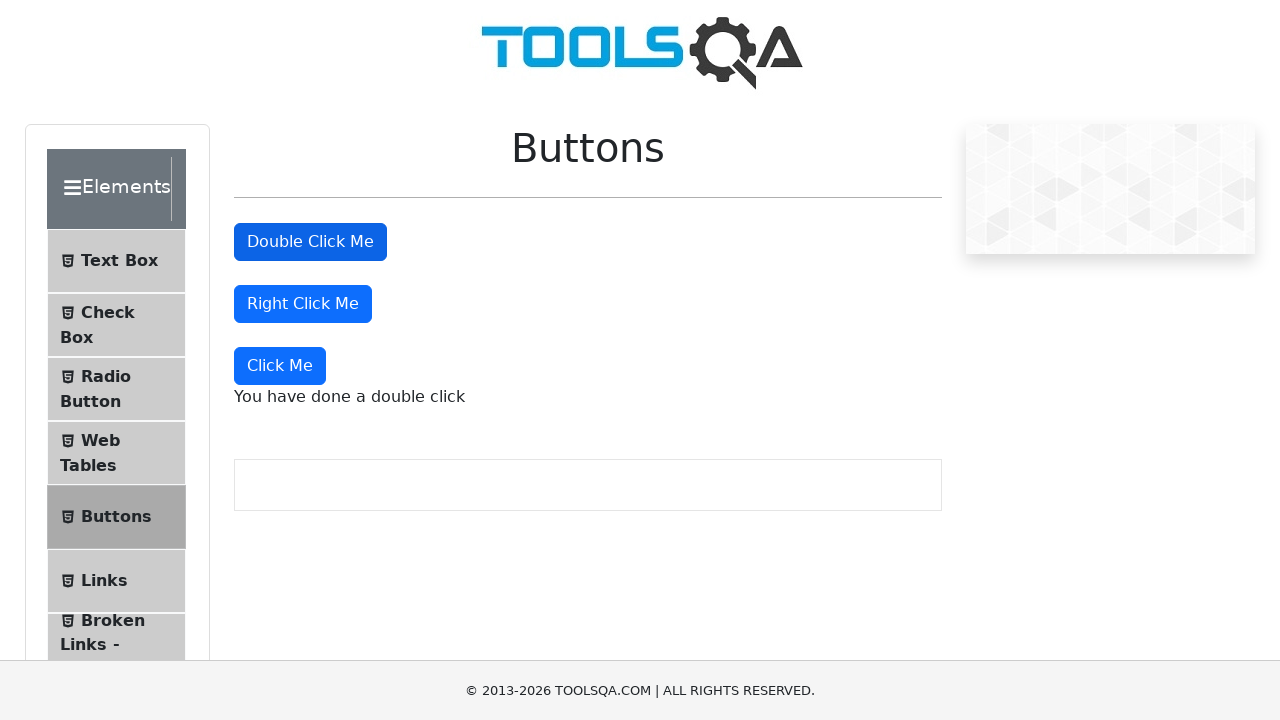

Waited 2 seconds to observe the double-click result
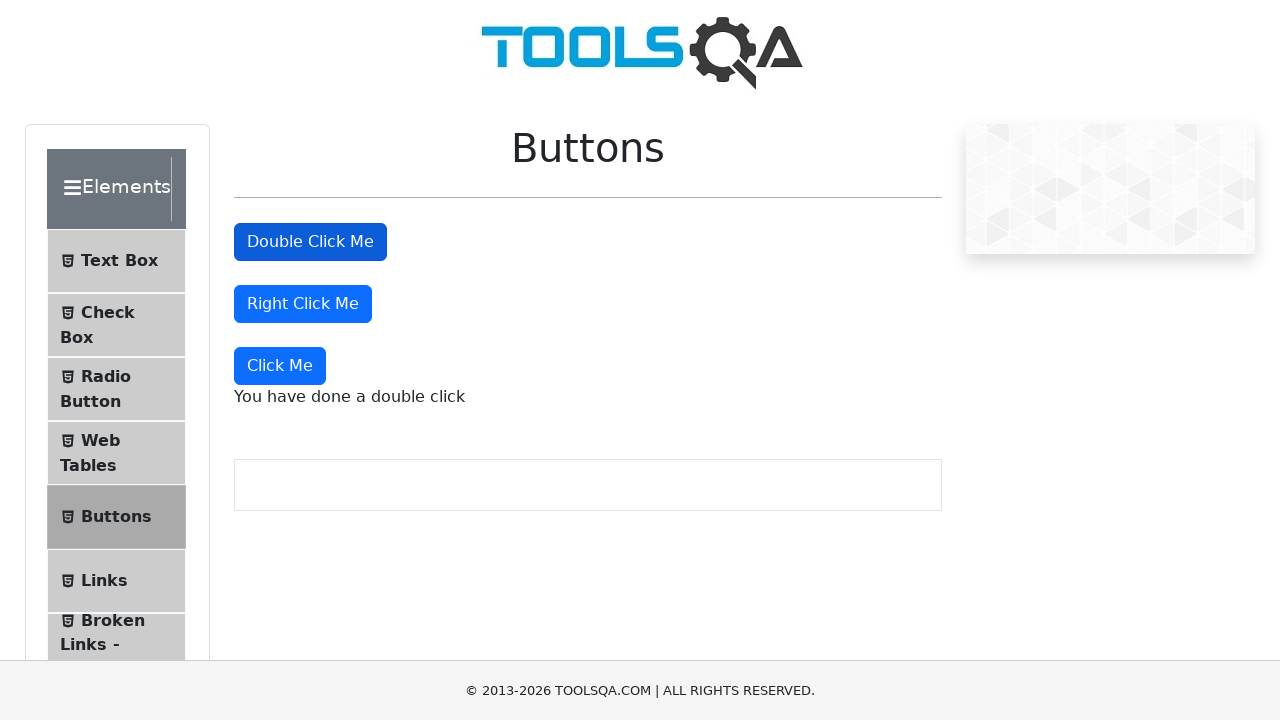

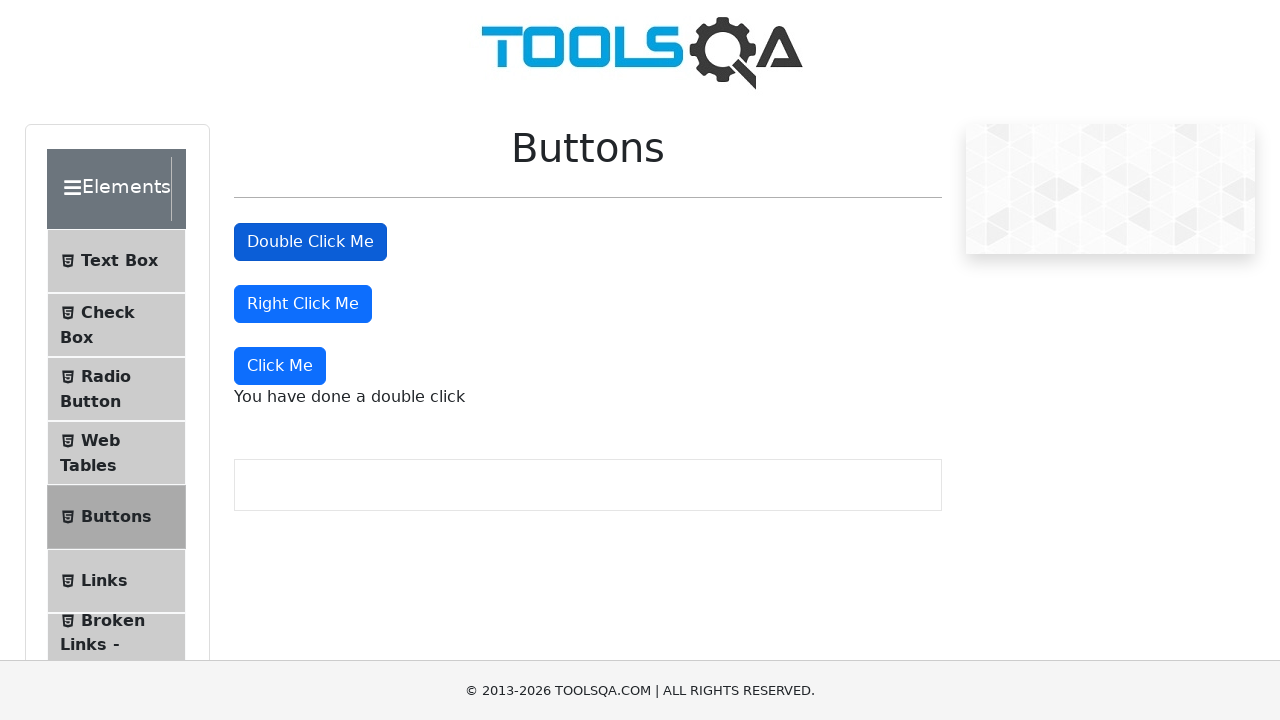